Navigates to a math page and verifies that the robots radio button is not checked by default

Starting URL: https://suninjuly.github.io/math.html

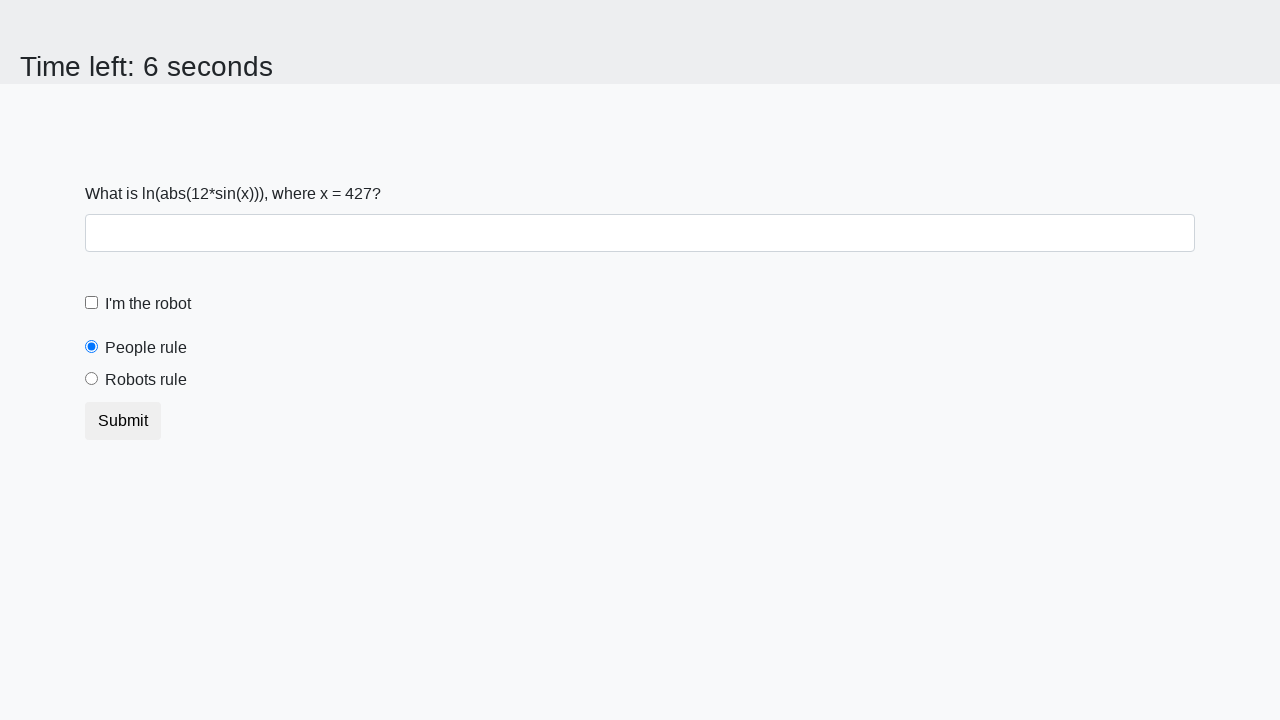

Navigated to math page
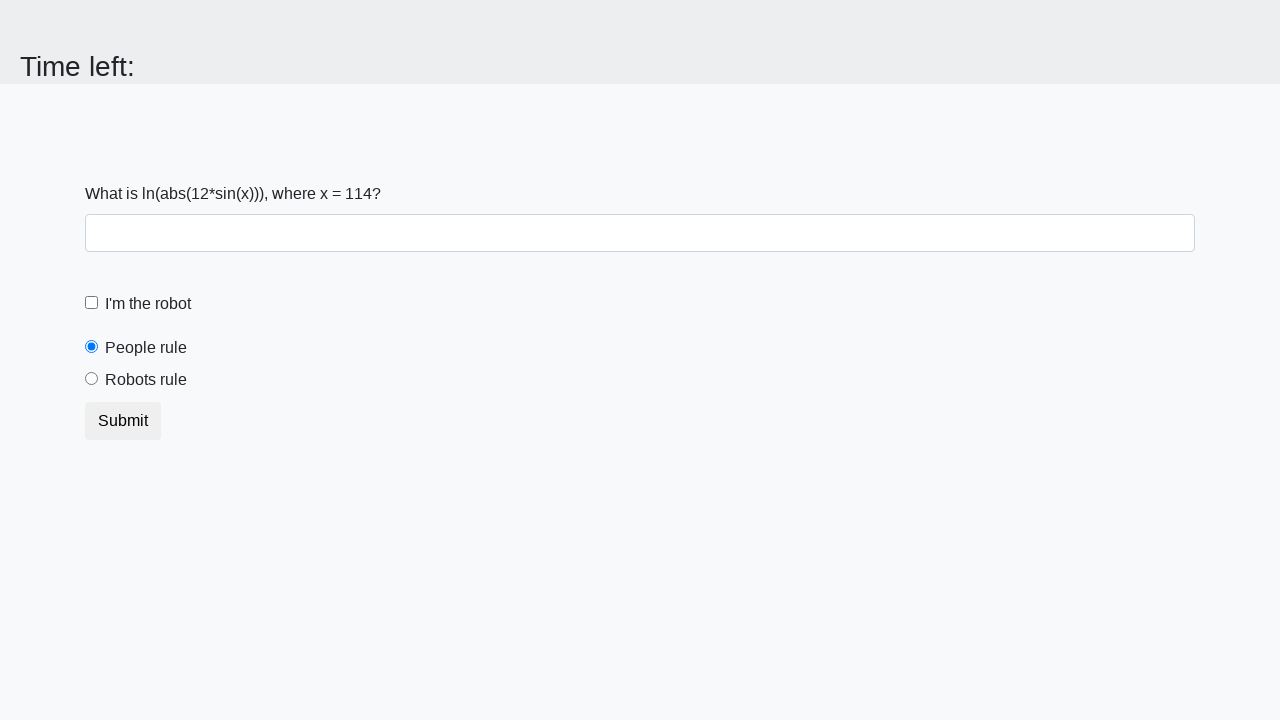

Located robots radio button element
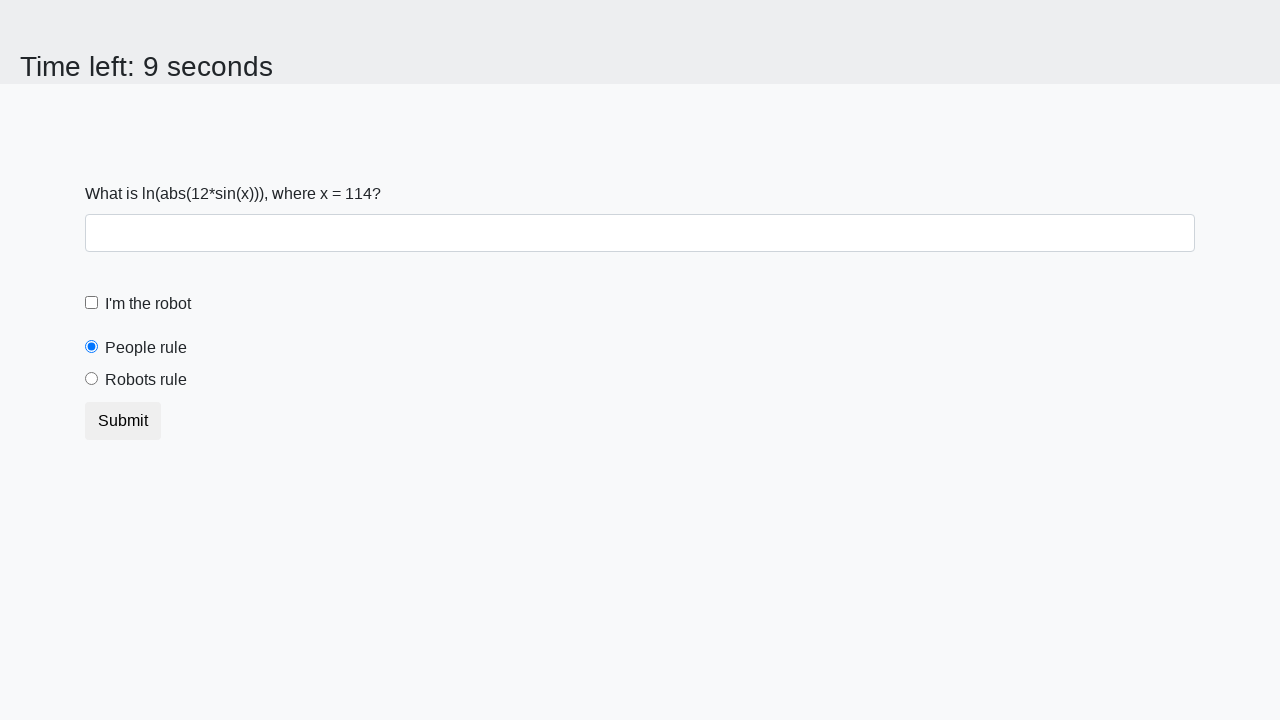

Retrieved 'checked' attribute from robots radio button
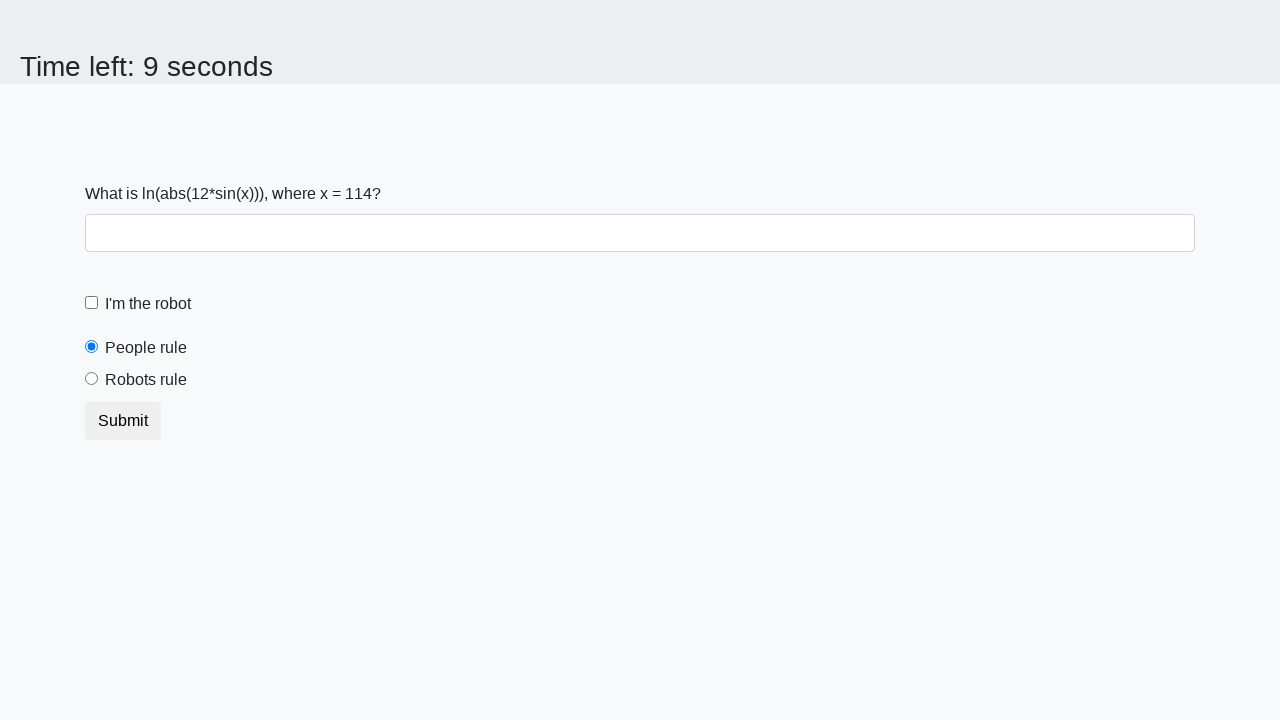

Verified that robots radio button is not checked by default
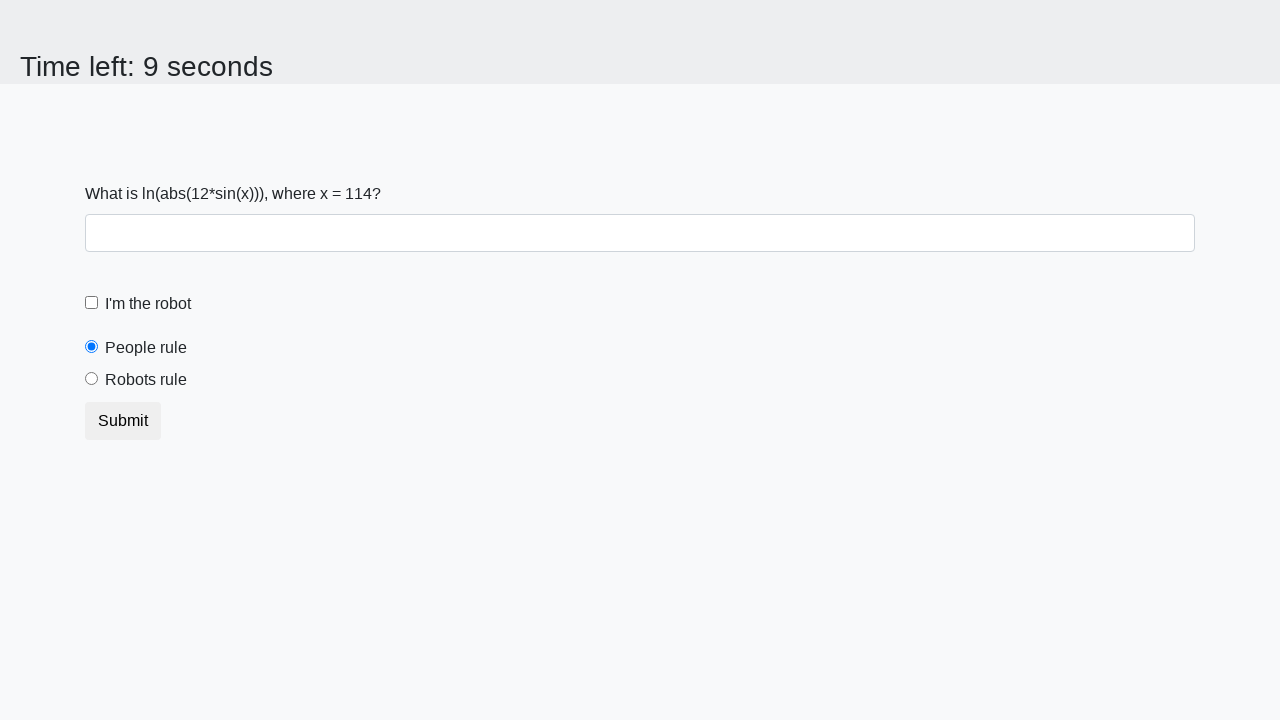

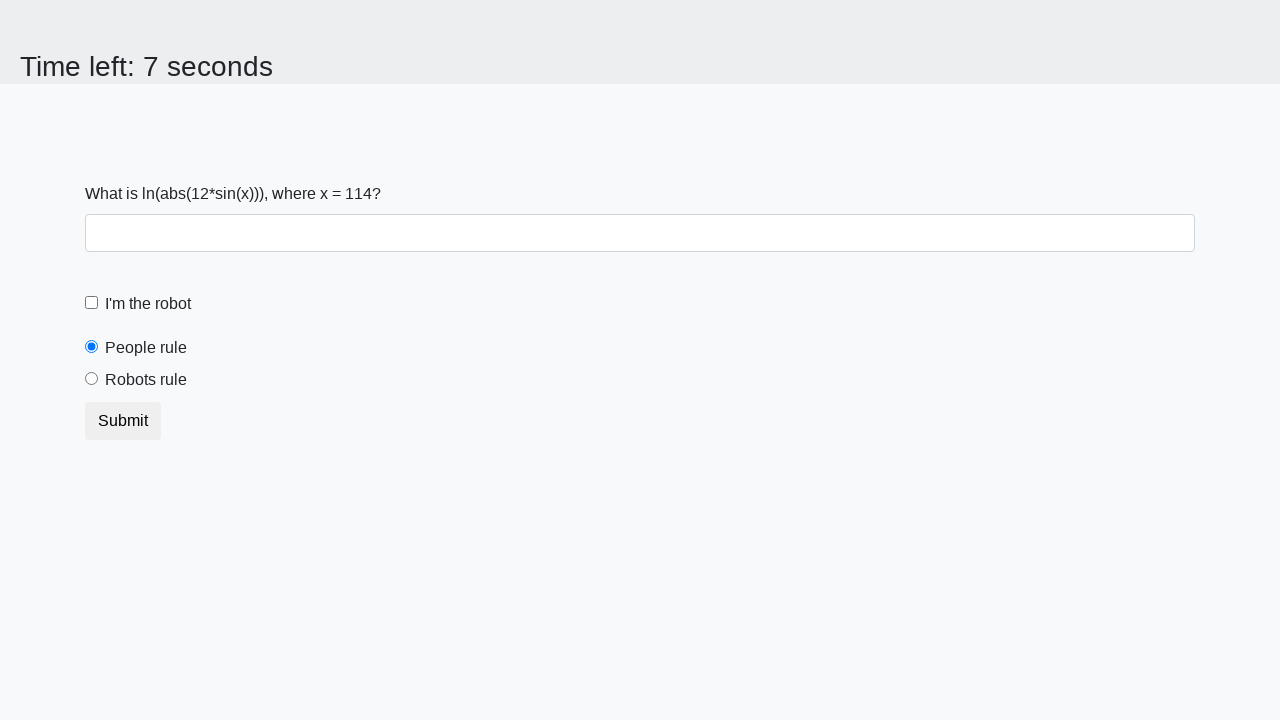